Tests table interaction by scrolling the page and the table container, then verifying table elements are accessible

Starting URL: https://rahulshettyacademy.com/AutomationPractice/

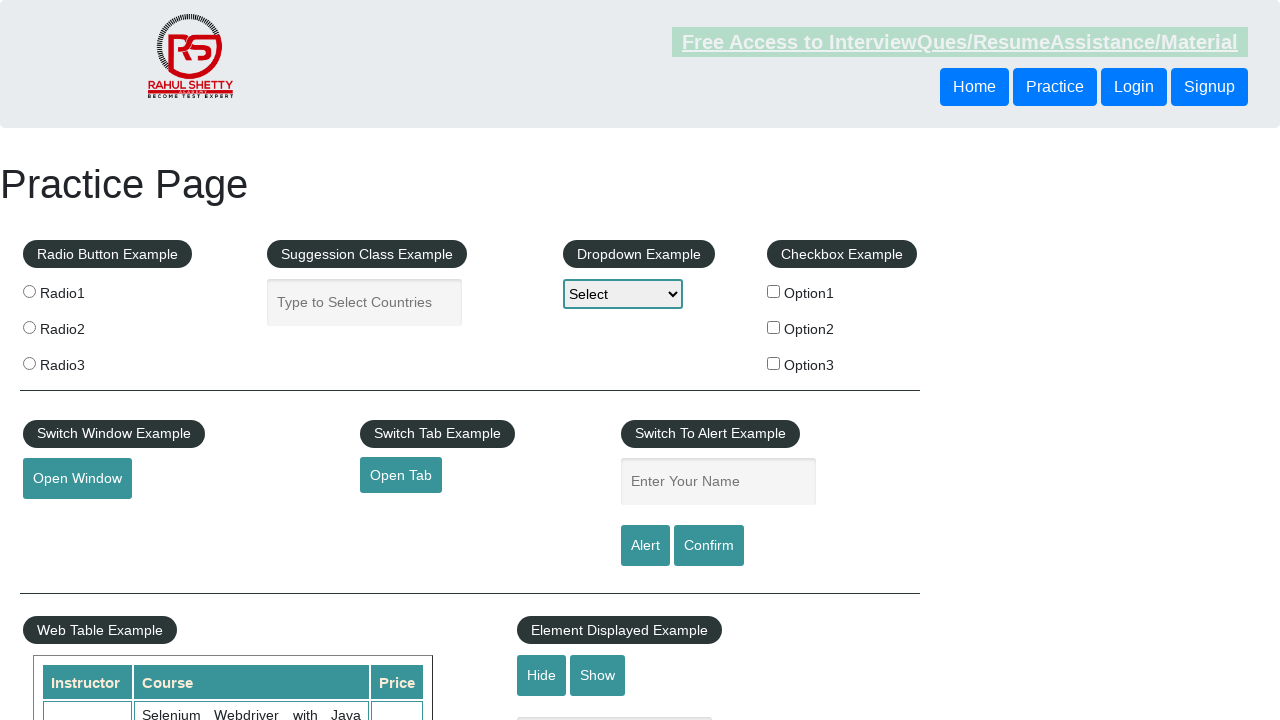

Scrolled down the page by 500 pixels
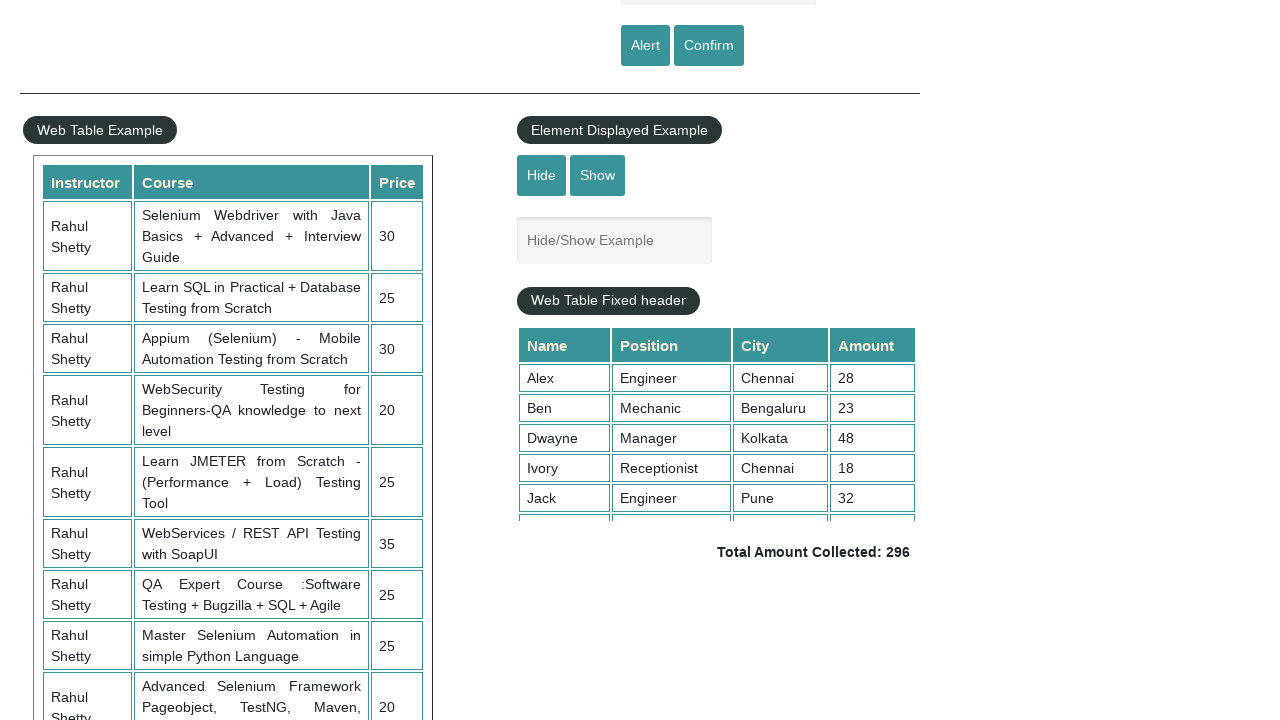

Waited 2000ms for table to be visible
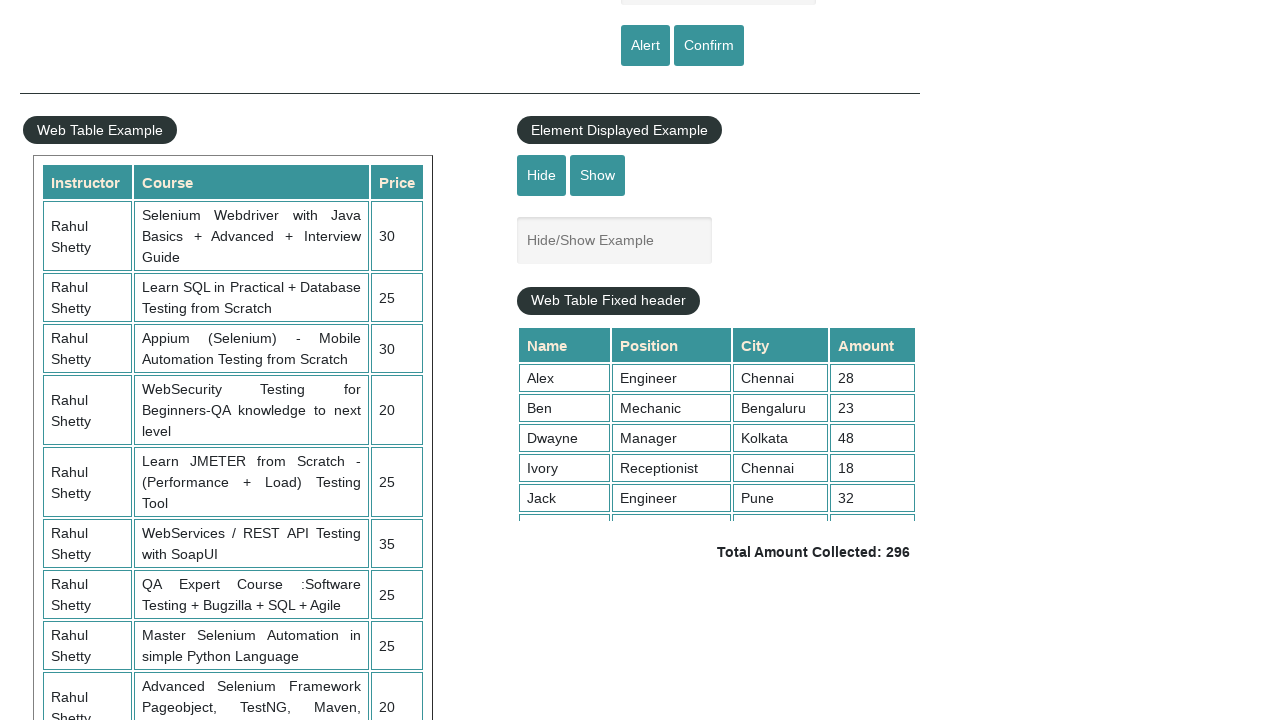

Scrolled inside the fixed header table container by 5000 pixels
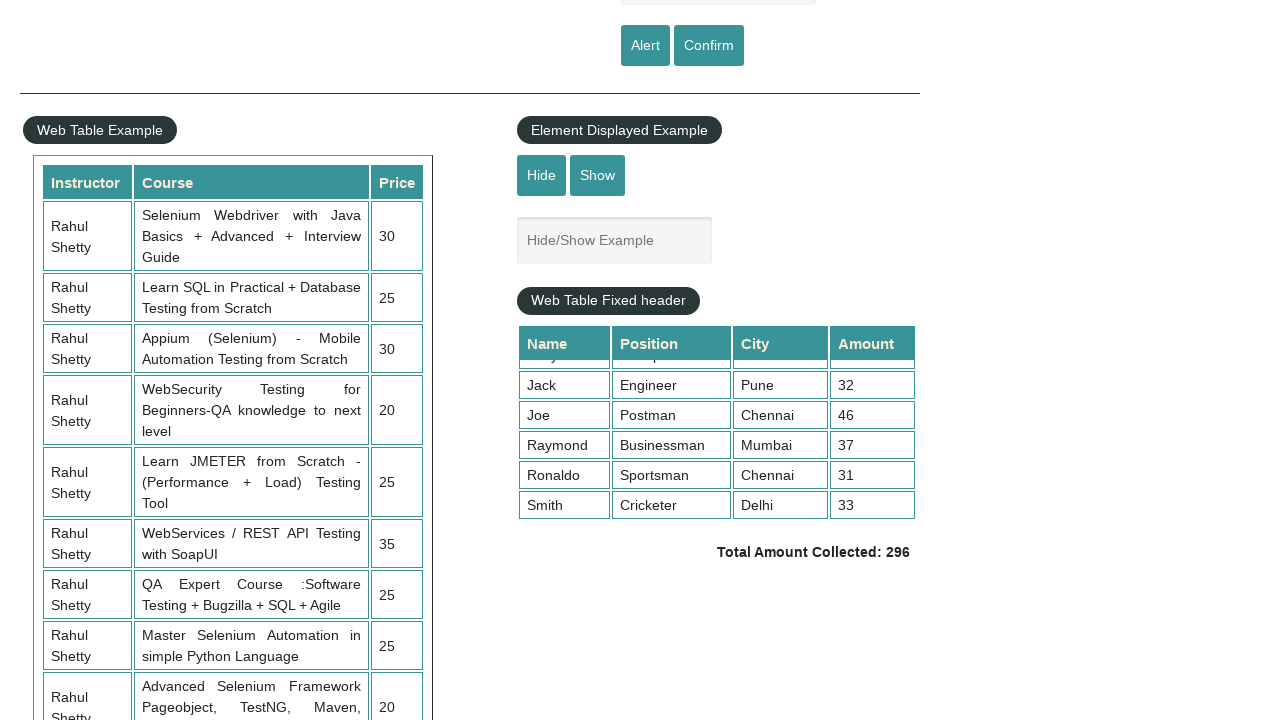

Verified table rows are present in the table
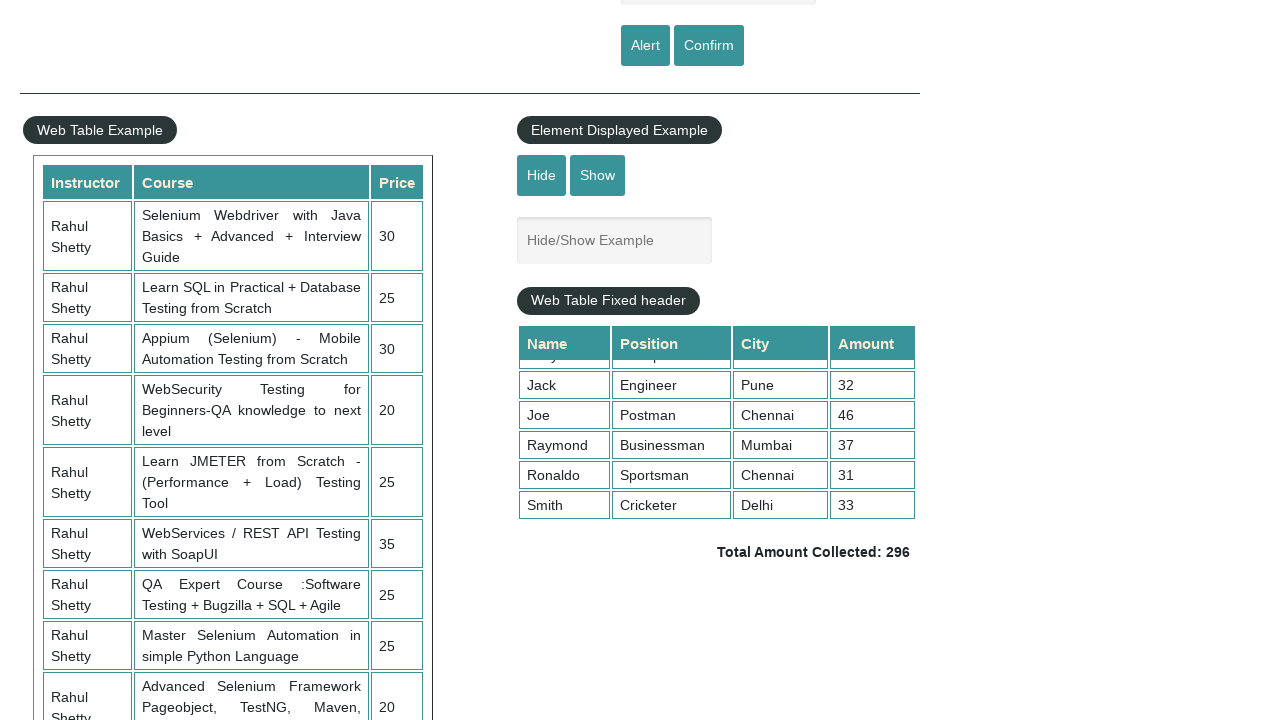

Verified table headers are present in the table
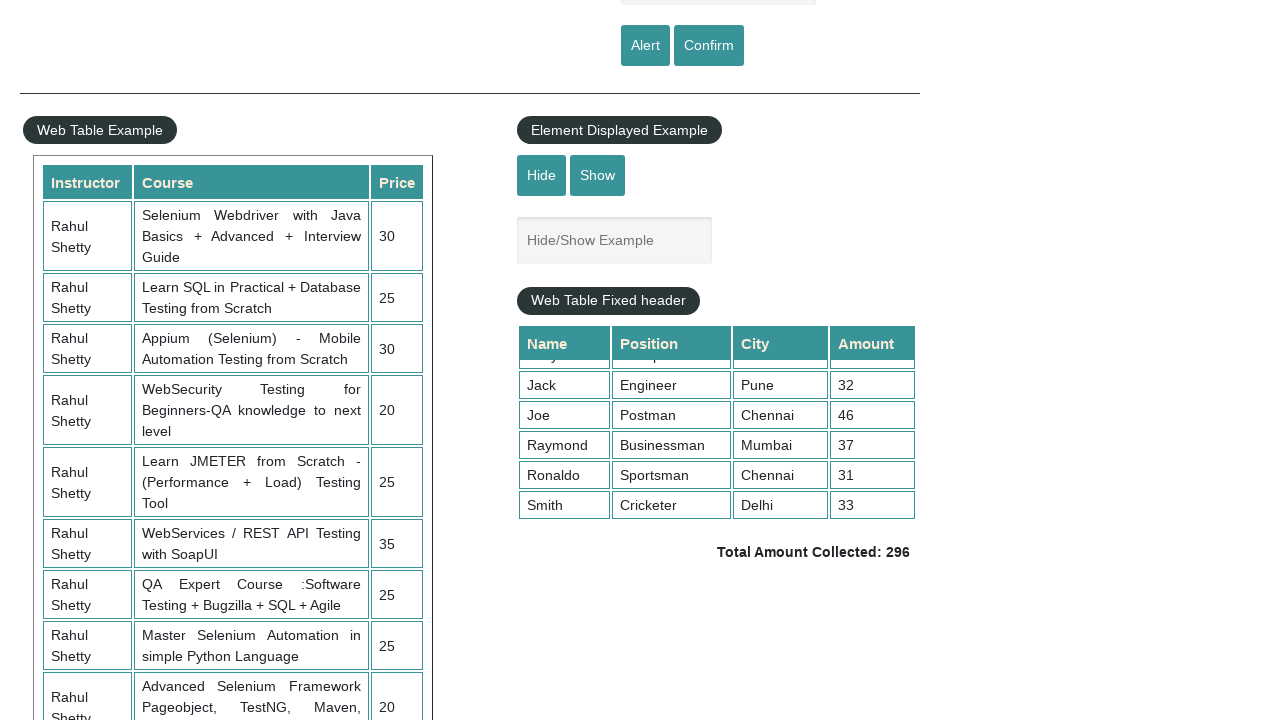

Verified the 4th table row is accessible and interactive
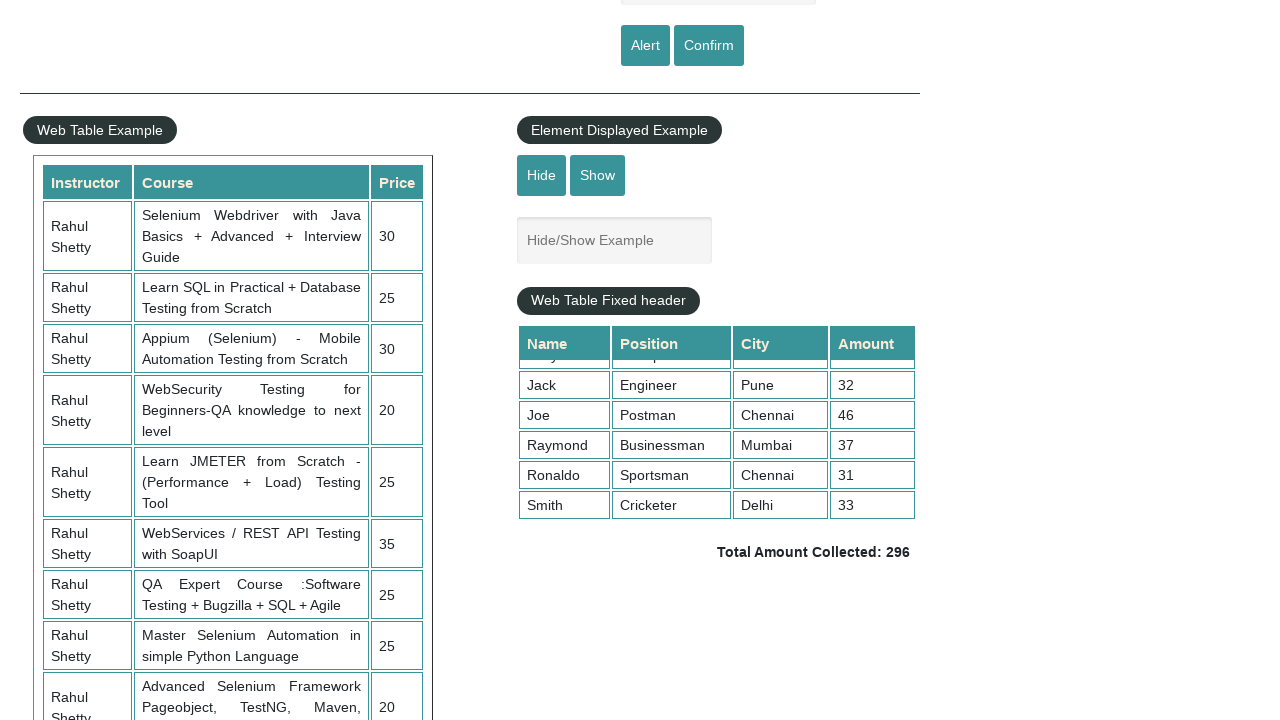

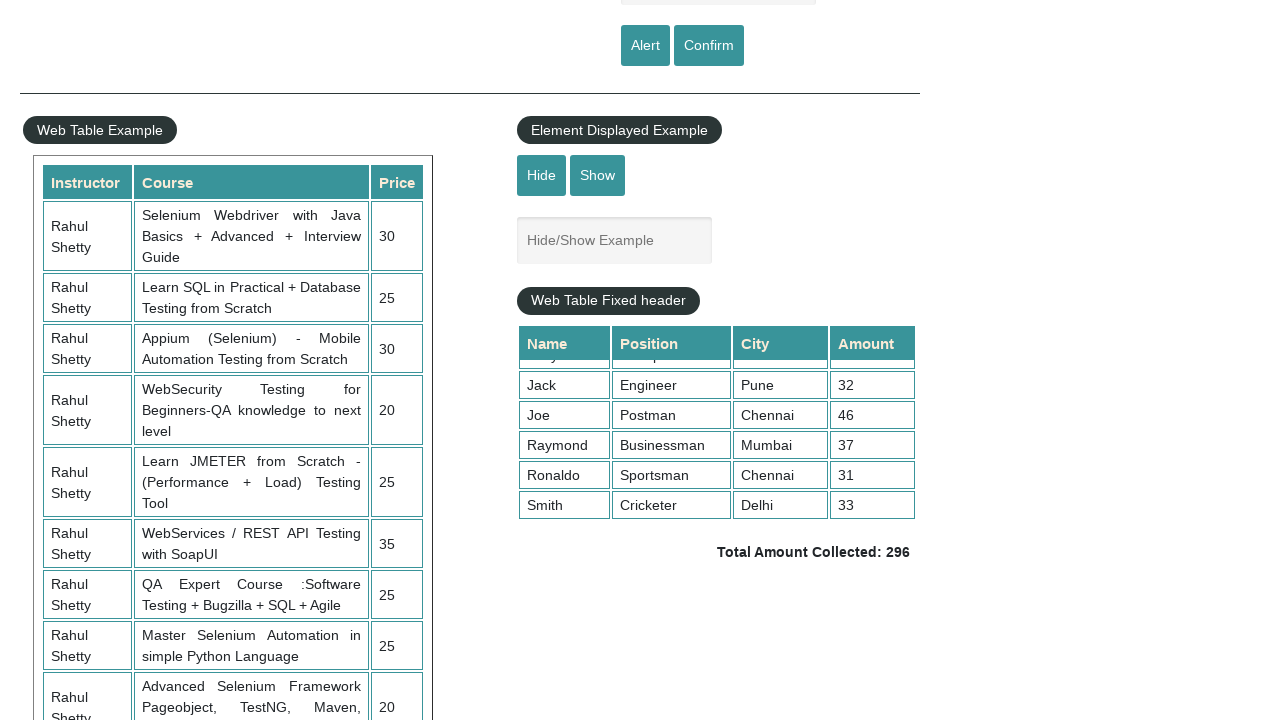